Tests dropdown select functionality by reading two numbers from the page, calculating their sum, selecting the result from a dropdown menu, and submitting the form.

Starting URL: http://suninjuly.github.io/selects1.html

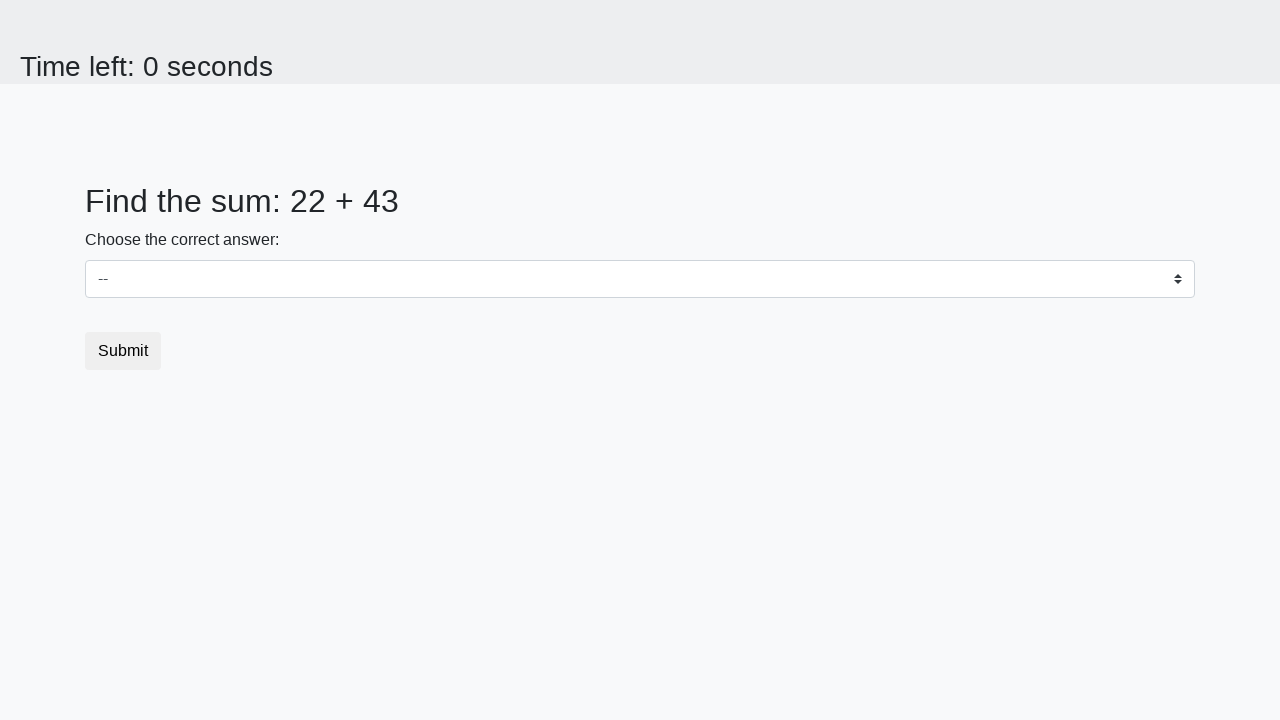

Read first number from span#num1
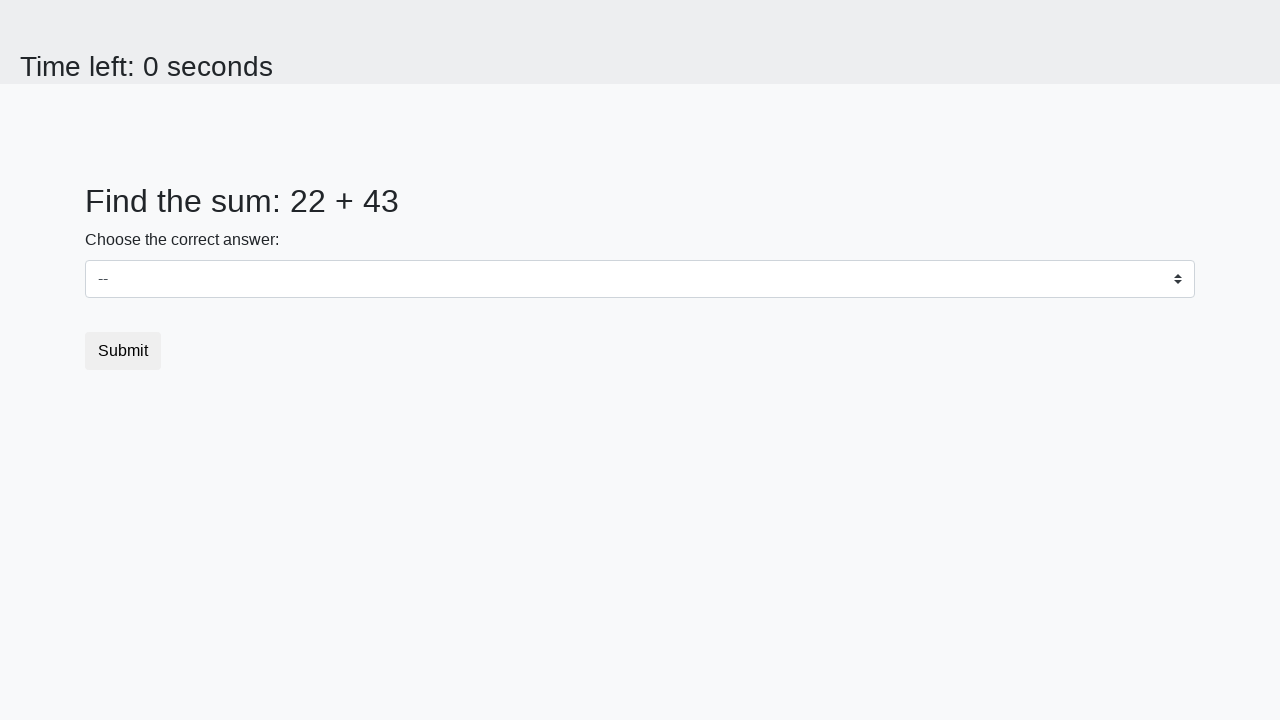

Read second number from span#num2
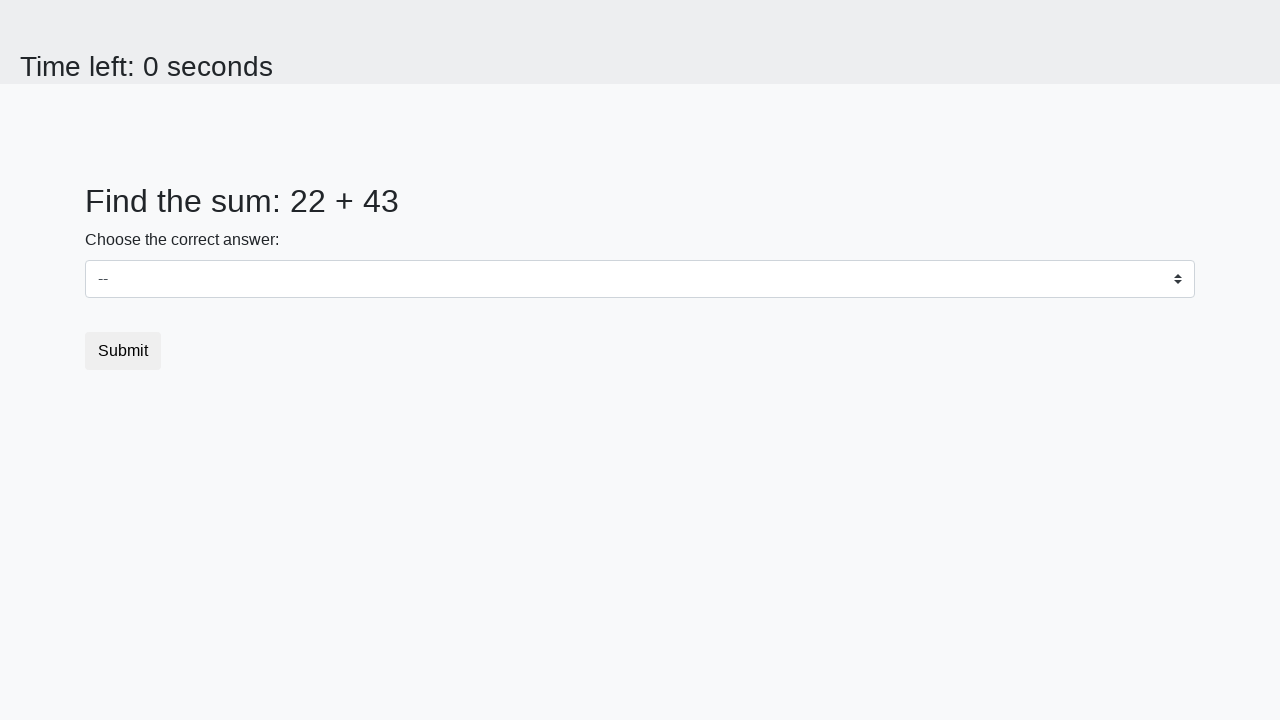

Calculated sum: 22 + 43 = 65
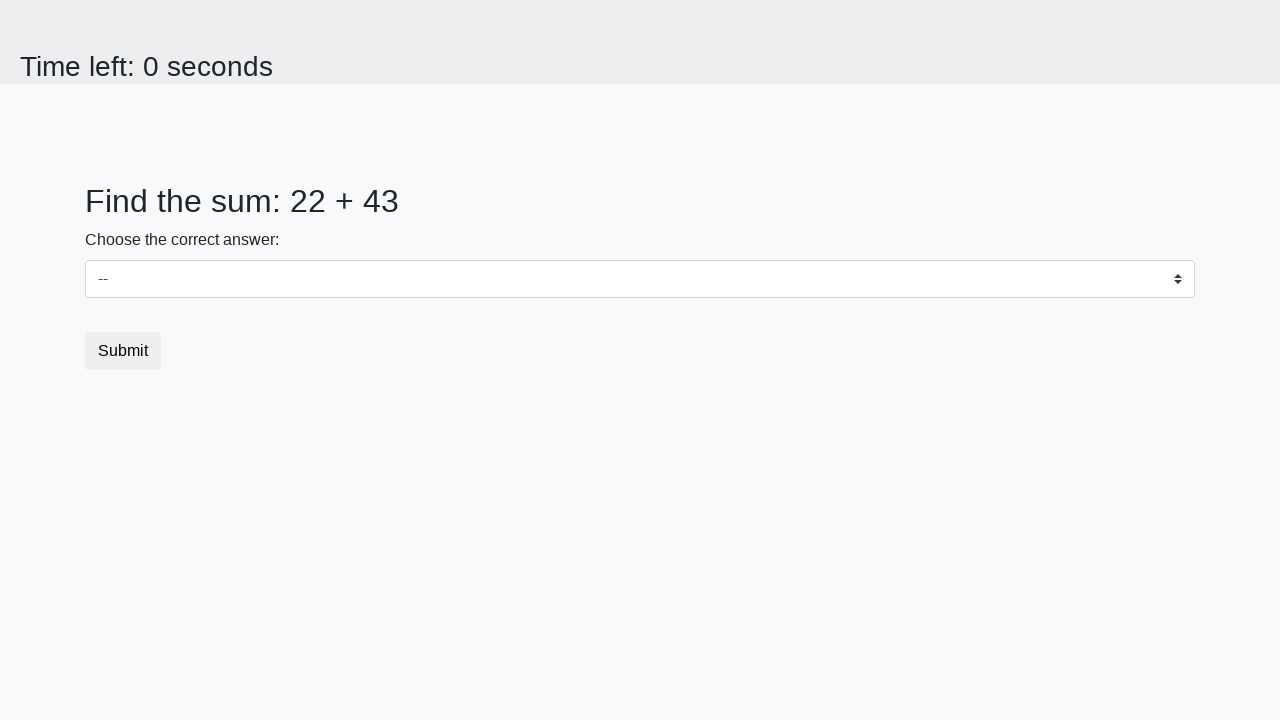

Selected value '65' from dropdown menu on select#dropdown
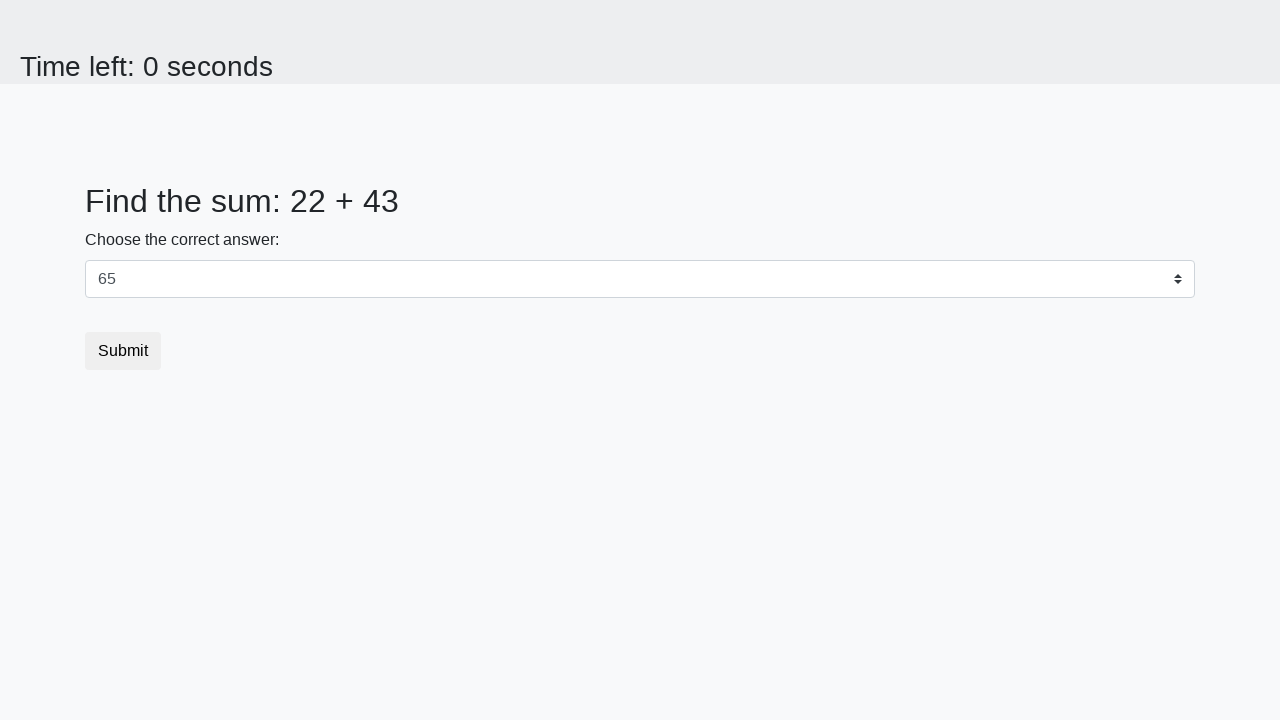

Clicked submit button to complete form at (123, 351) on button[type='submit']
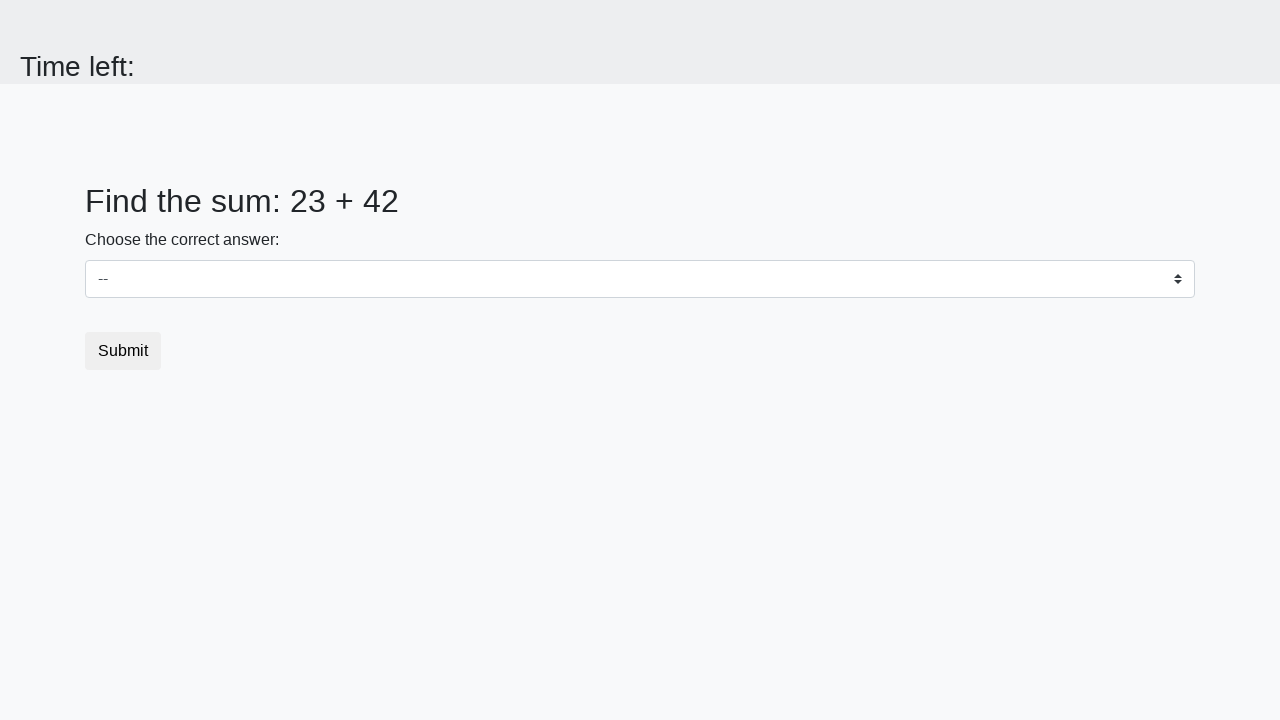

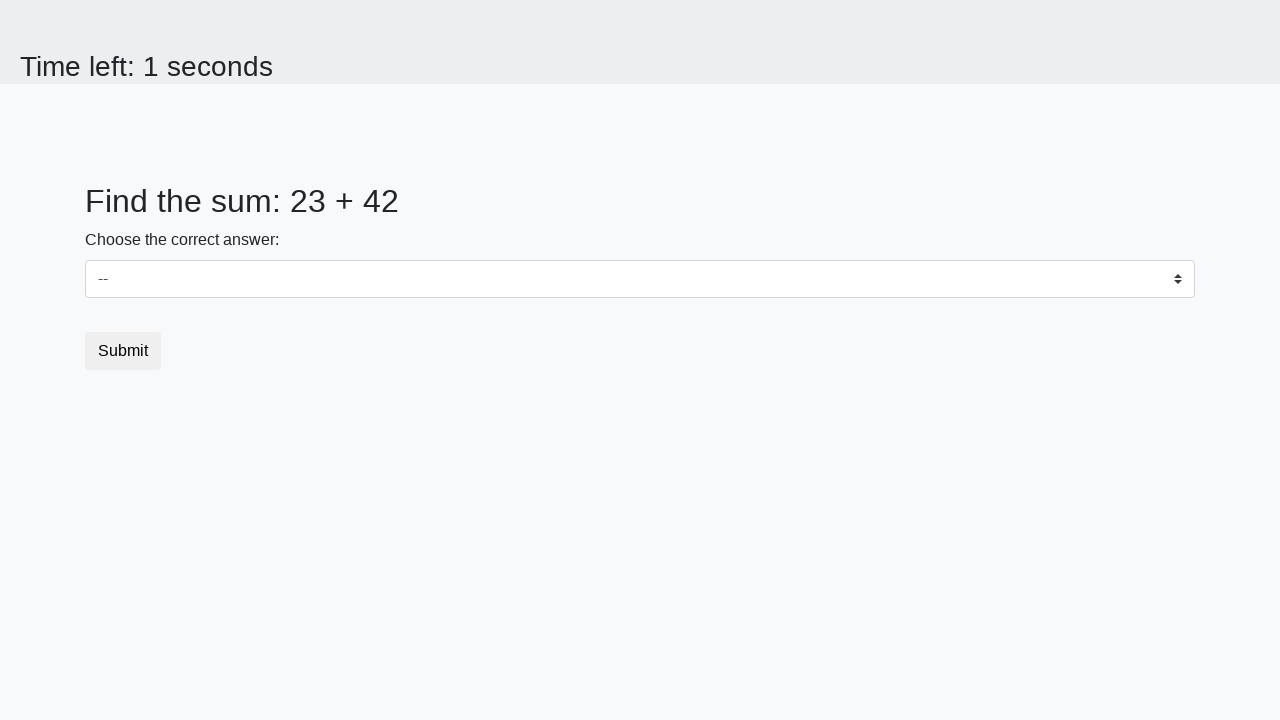